Tests dynamic content loading by clicking a start button and waiting for hidden content to become visible, then verifying the loaded text appears.

Starting URL: https://the-internet.herokuapp.com/dynamic_loading/1

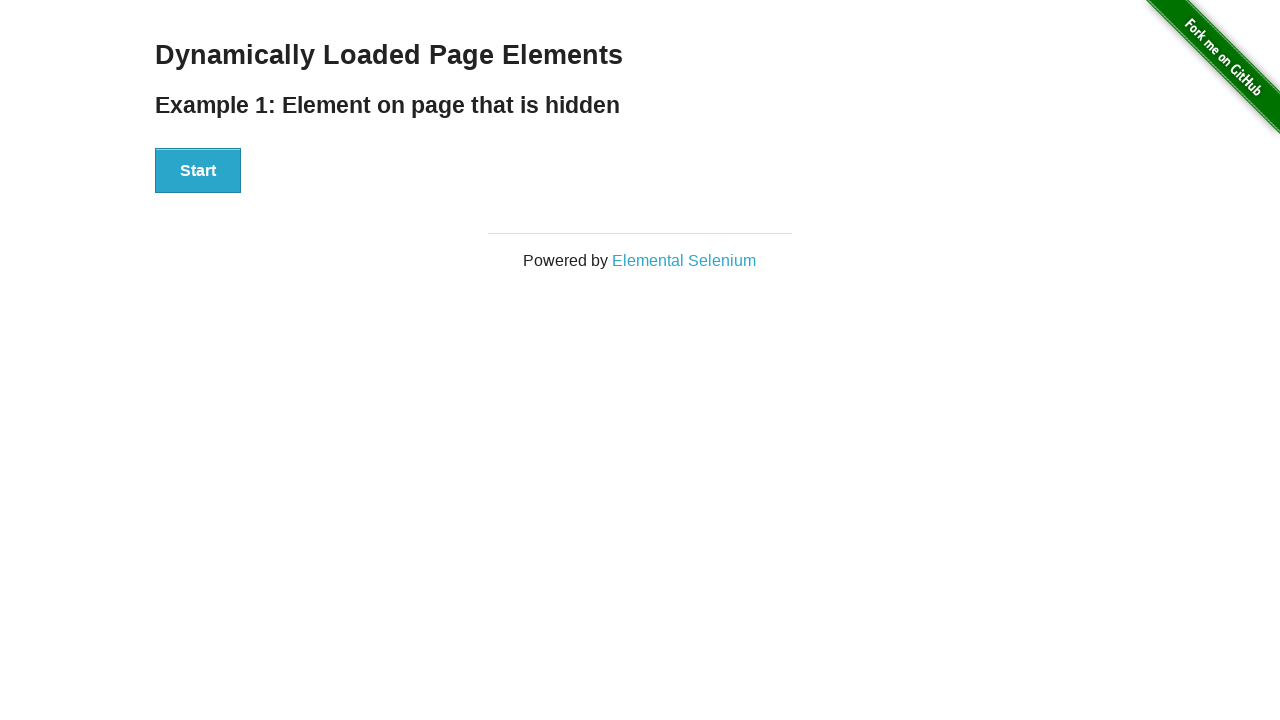

Clicked the start button to begin loading dynamic content at (198, 171) on div#start button
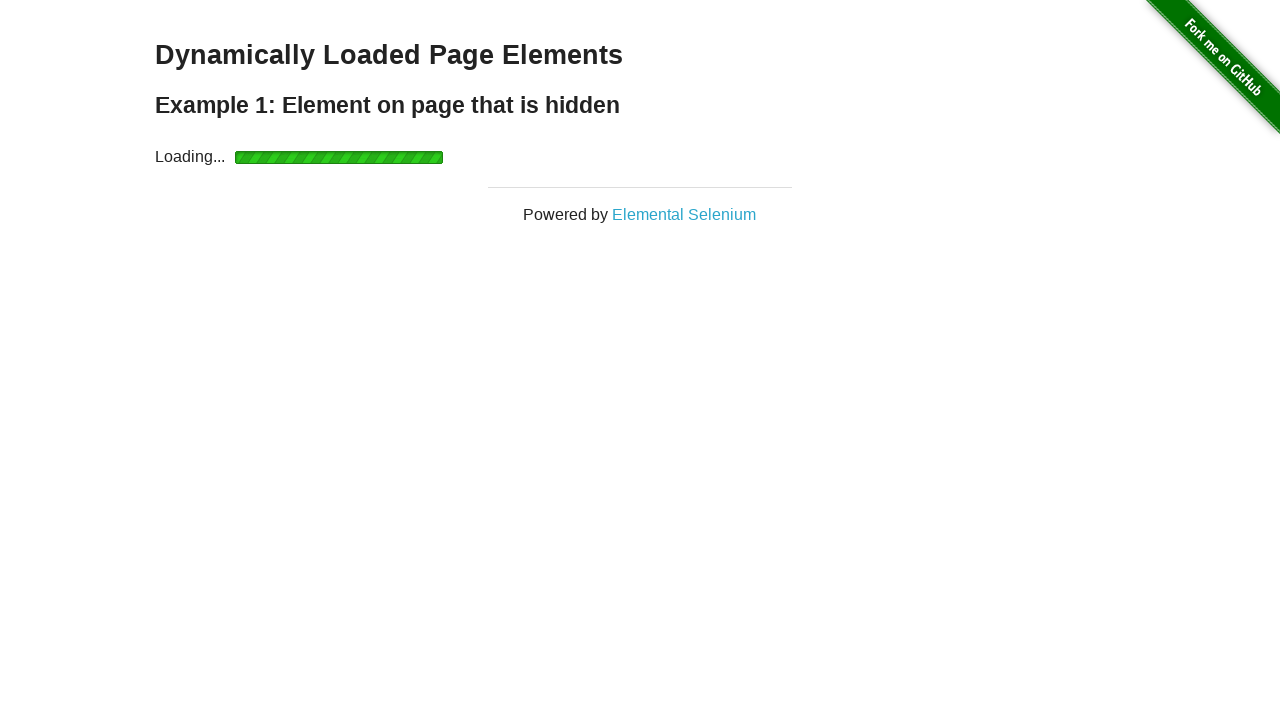

Waited for finish text to become visible
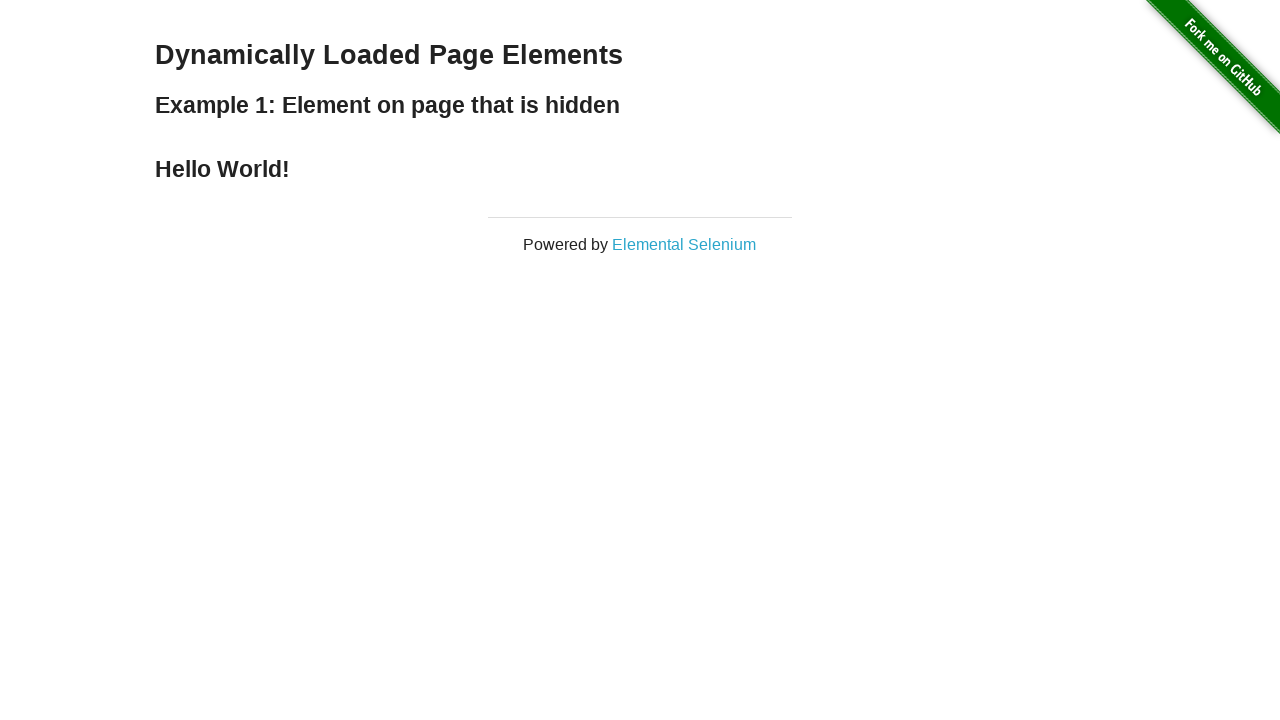

Retrieved finish text content: 'Hello World!'
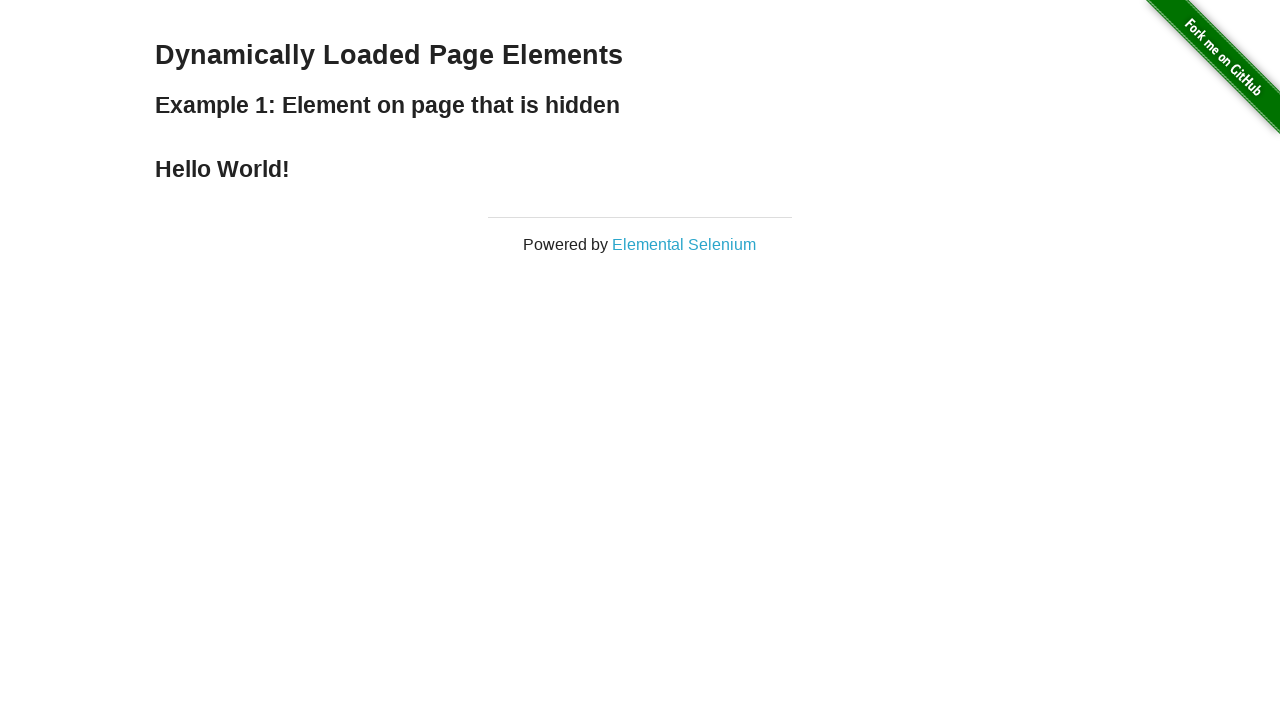

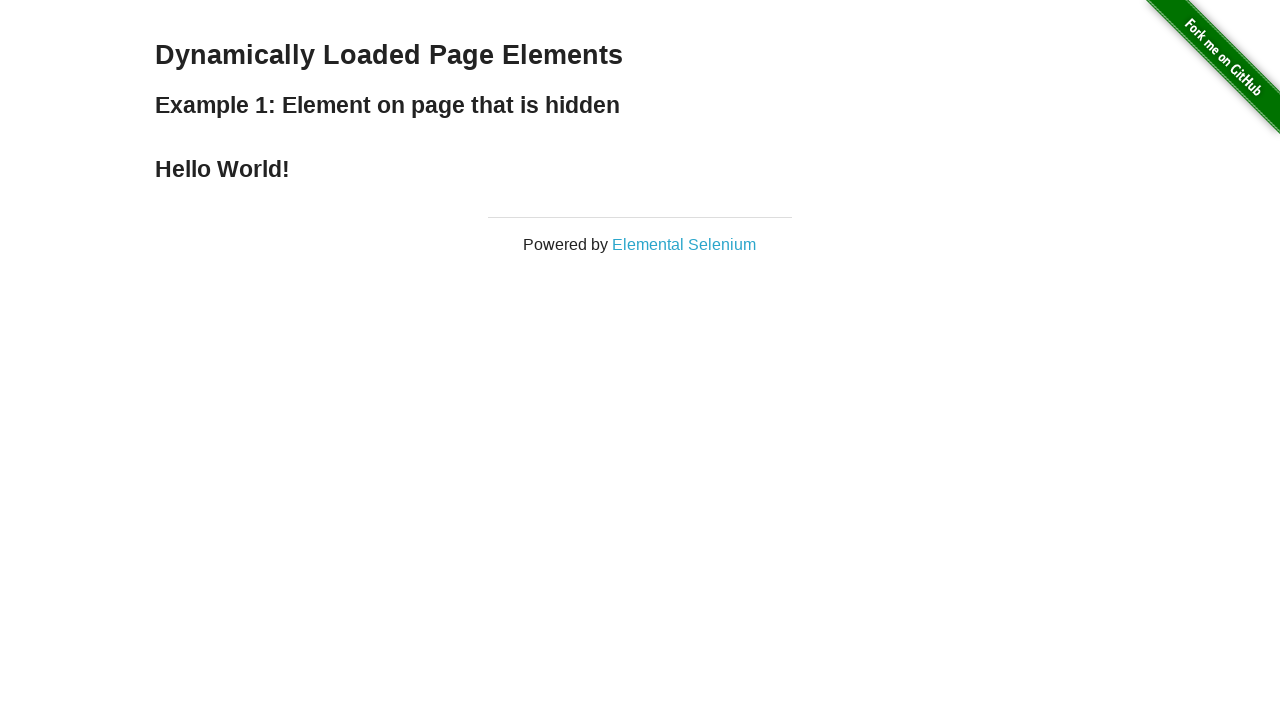